Tests drag-and-drop functionality by dragging an element from one position to another on a demo page

Starting URL: https://crossbrowsertesting.github.io/drag-and-drop

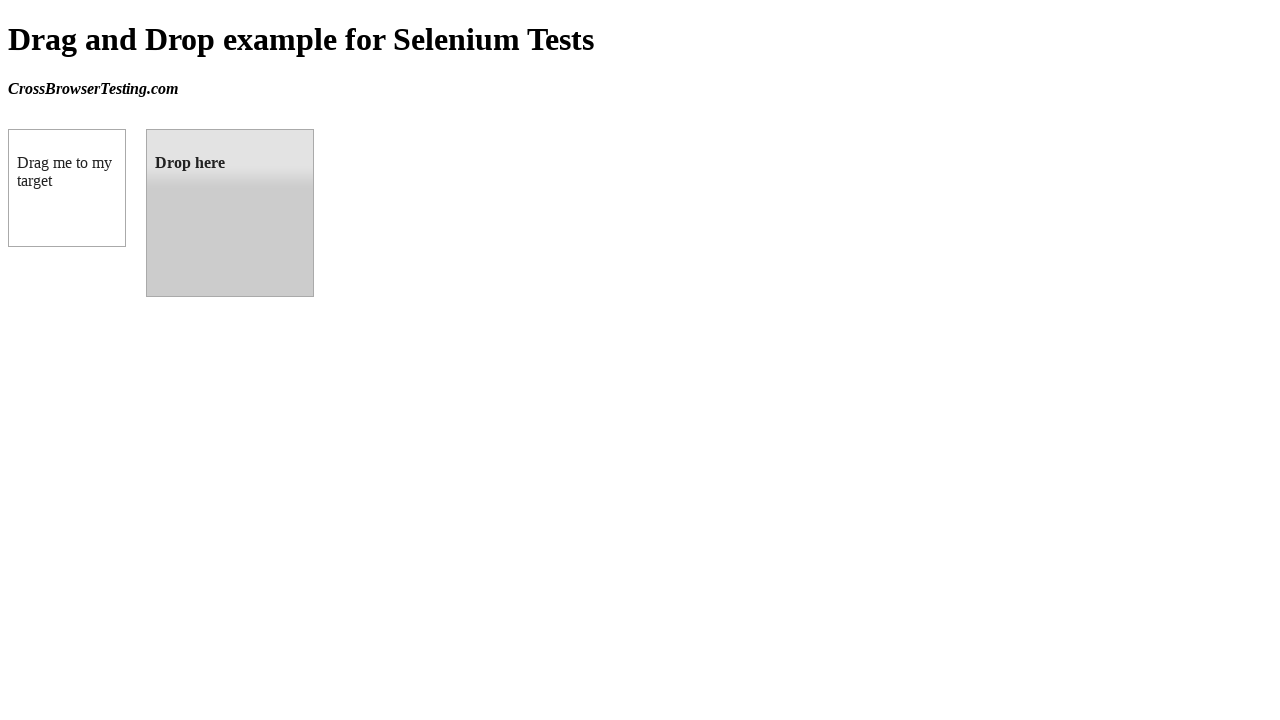

Waited for draggable element to load
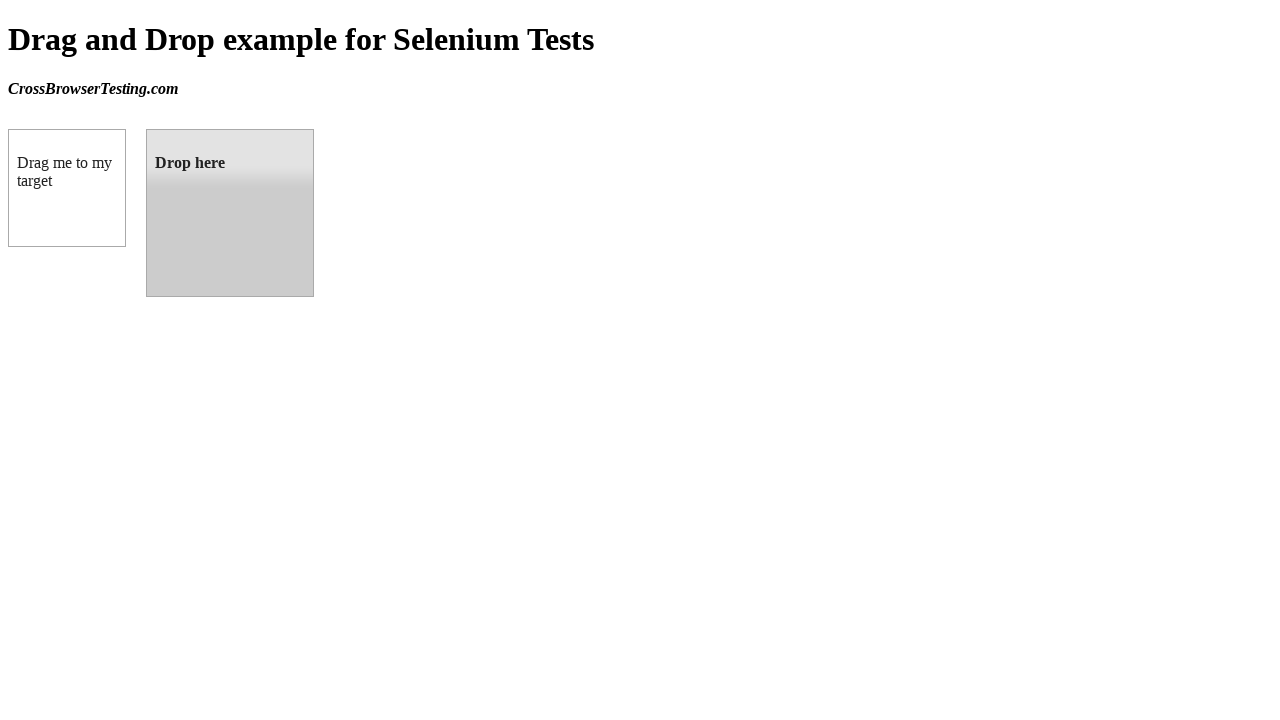

Waited for droppable element to load
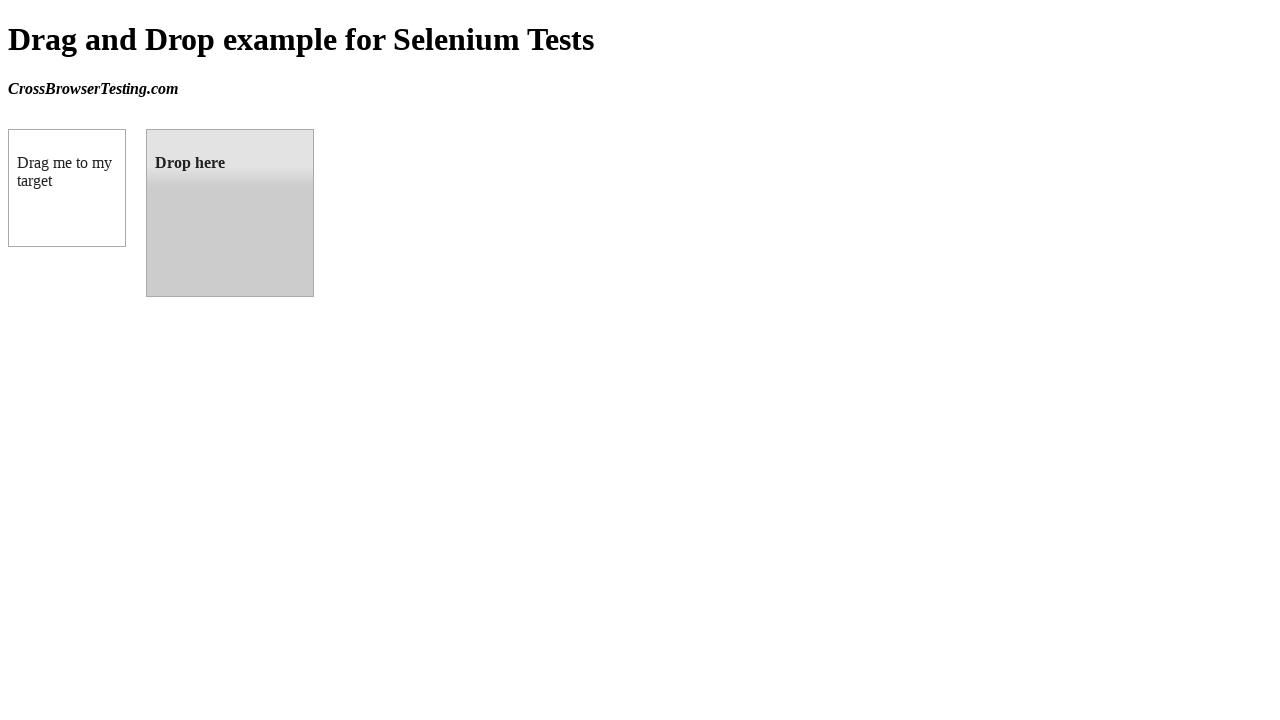

Located draggable element
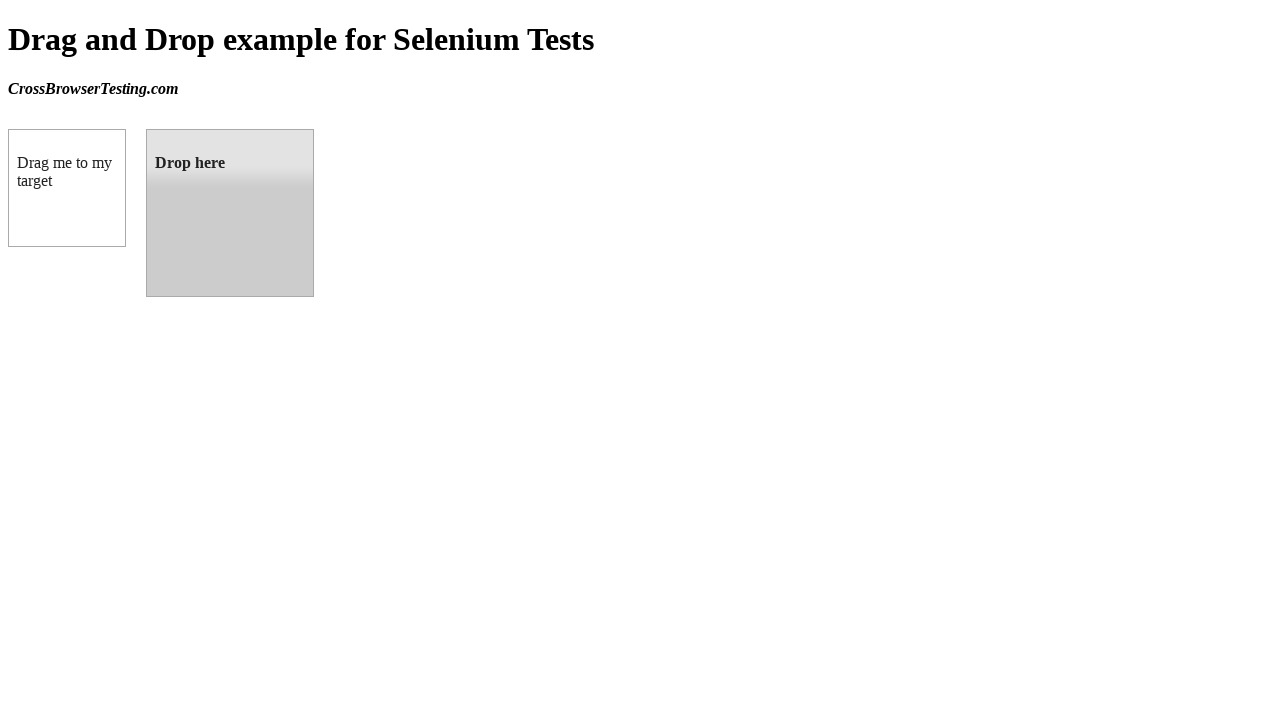

Located droppable element
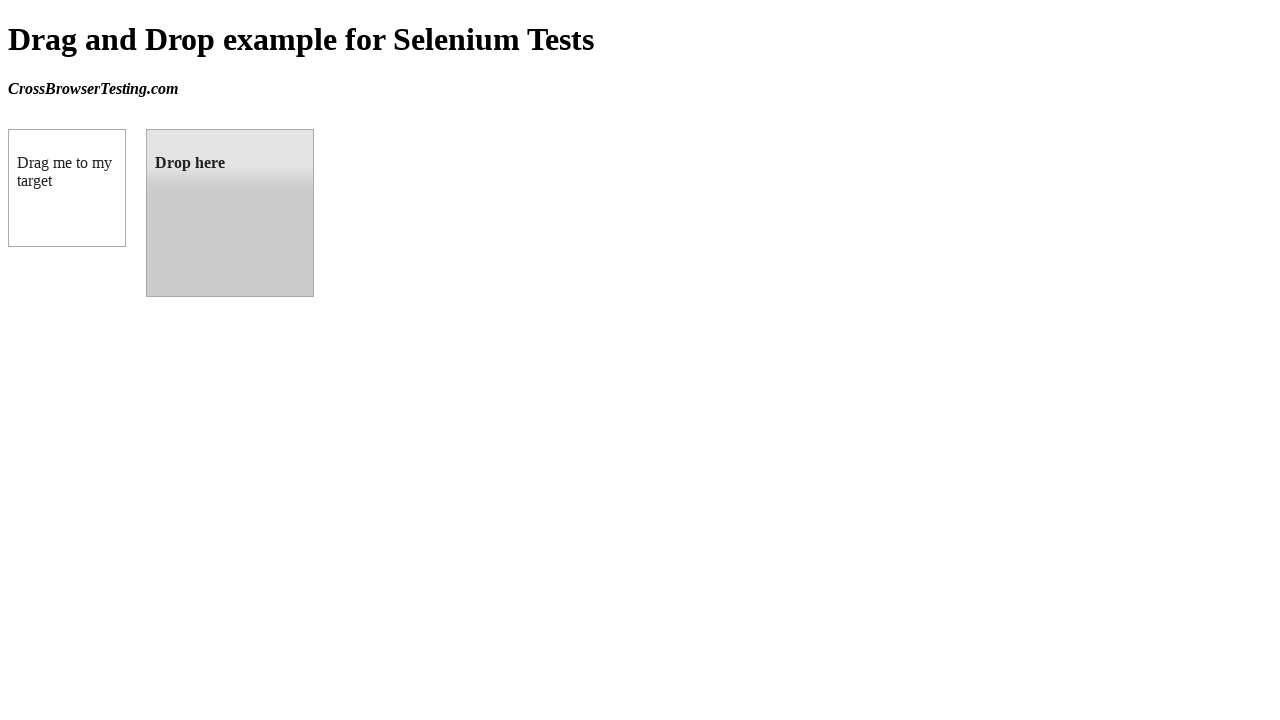

Dragged element from draggable to droppable position at (230, 213)
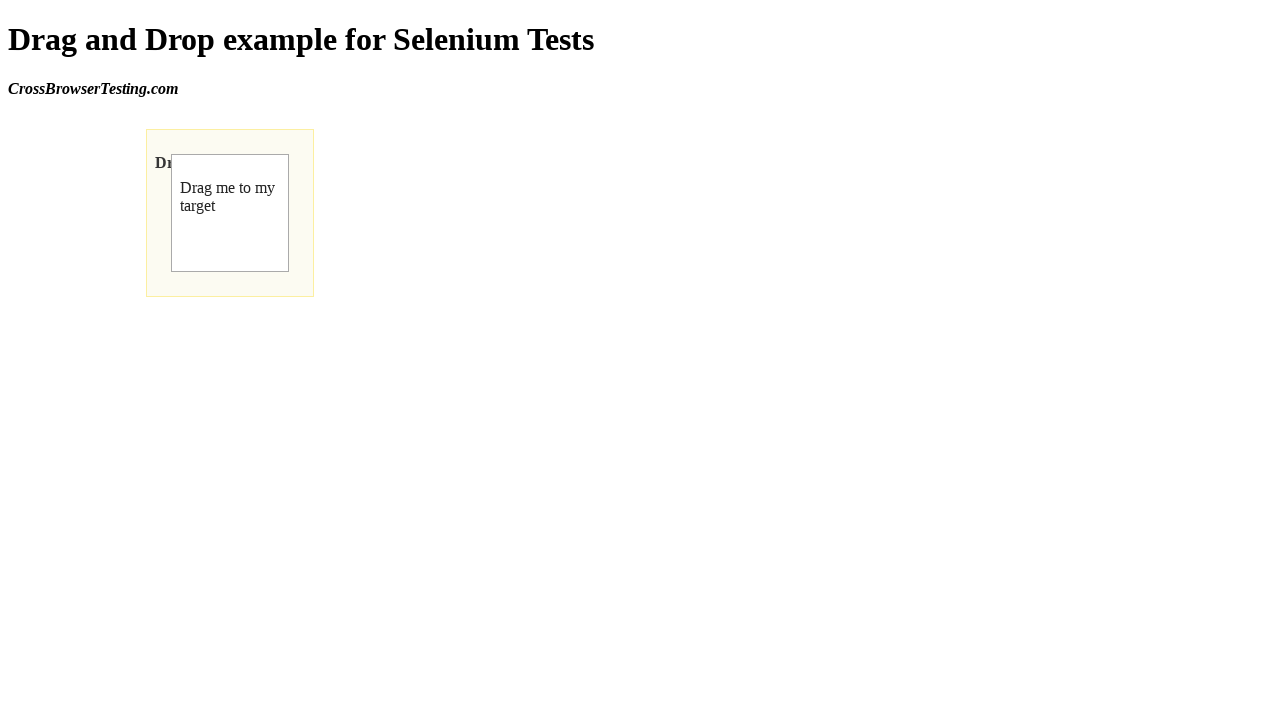

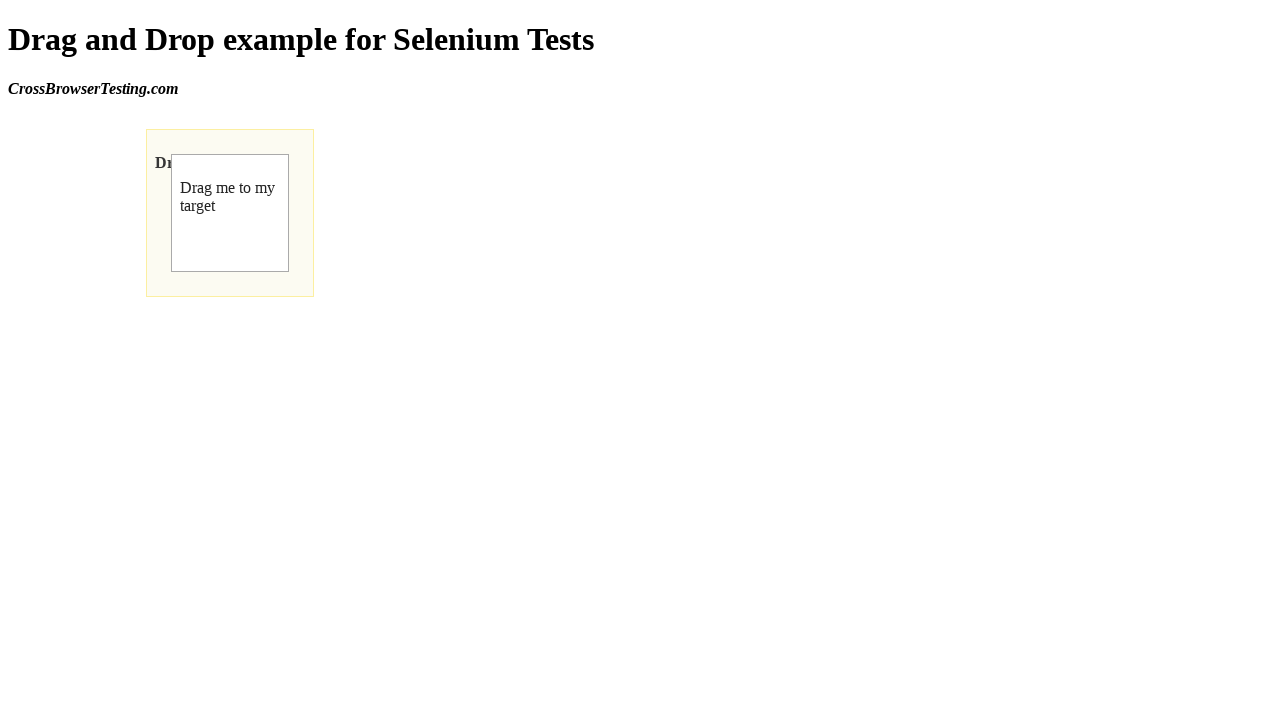